Tests frame and window handling functionality on GlobalSQA demo site by navigating through frames section, handling multiple windows, and switching between tabs

Starting URL: https://www.globalsqa.com/demo-site/

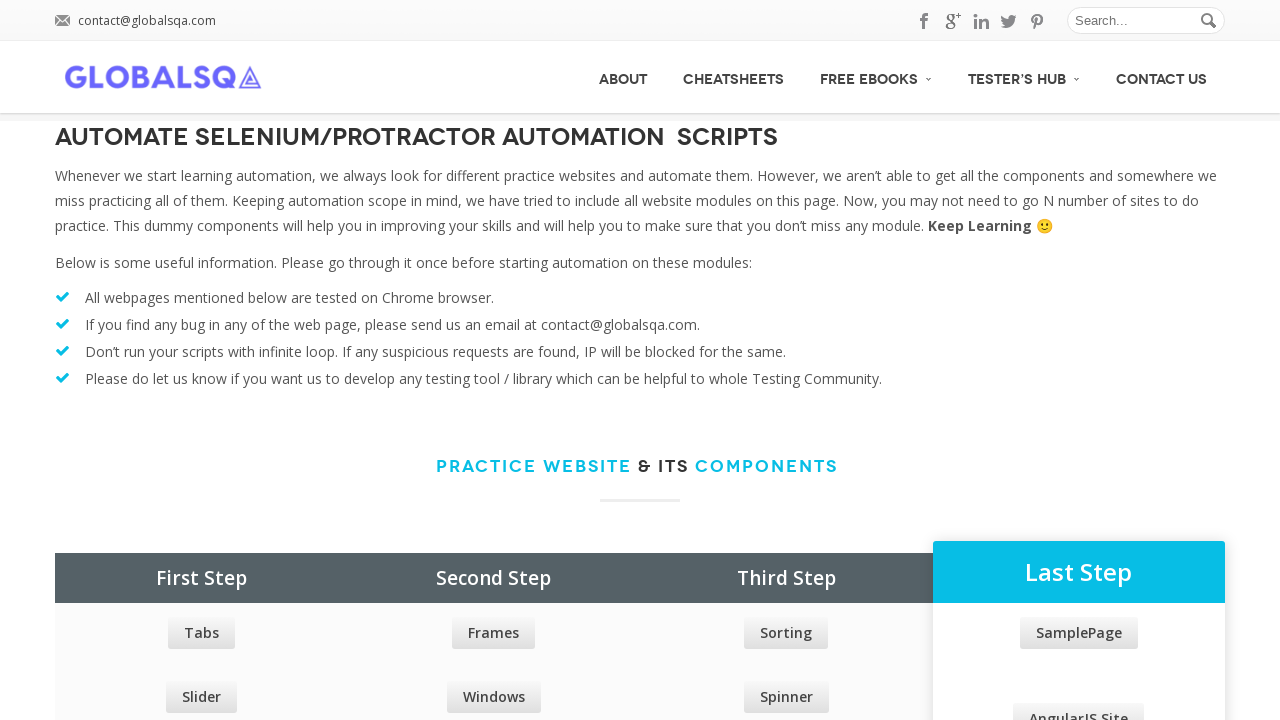

Scrolled down 500px to view Frames link
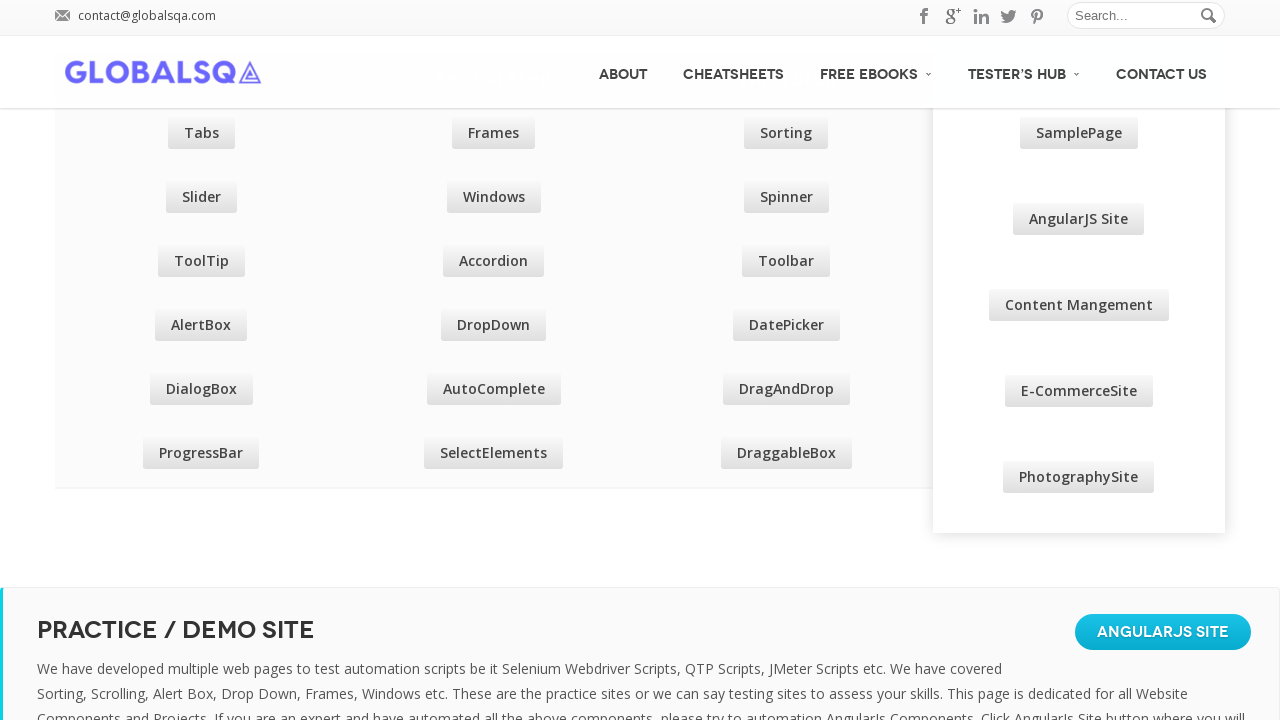

Clicked on Frames link at (494, 133) on text='Frames'
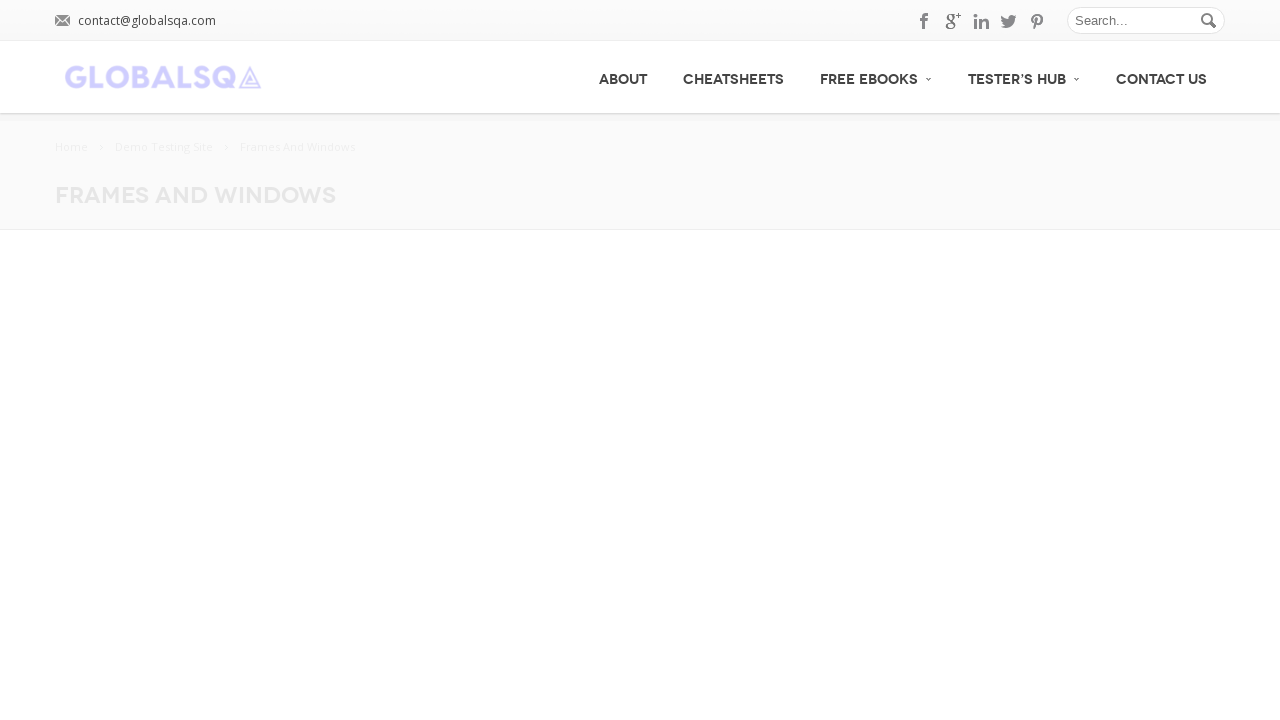

Clicked 'Click Here' link to open new window at (144, 403) on text='Click Here'
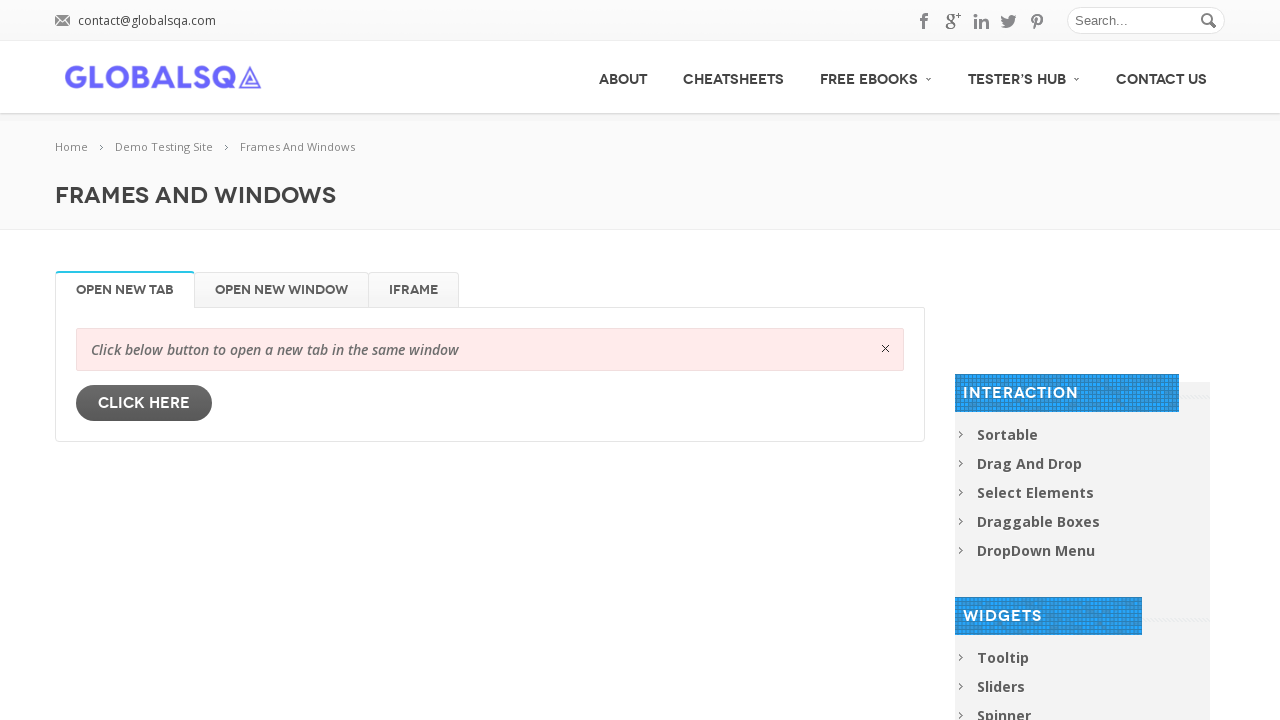

Closed the new window
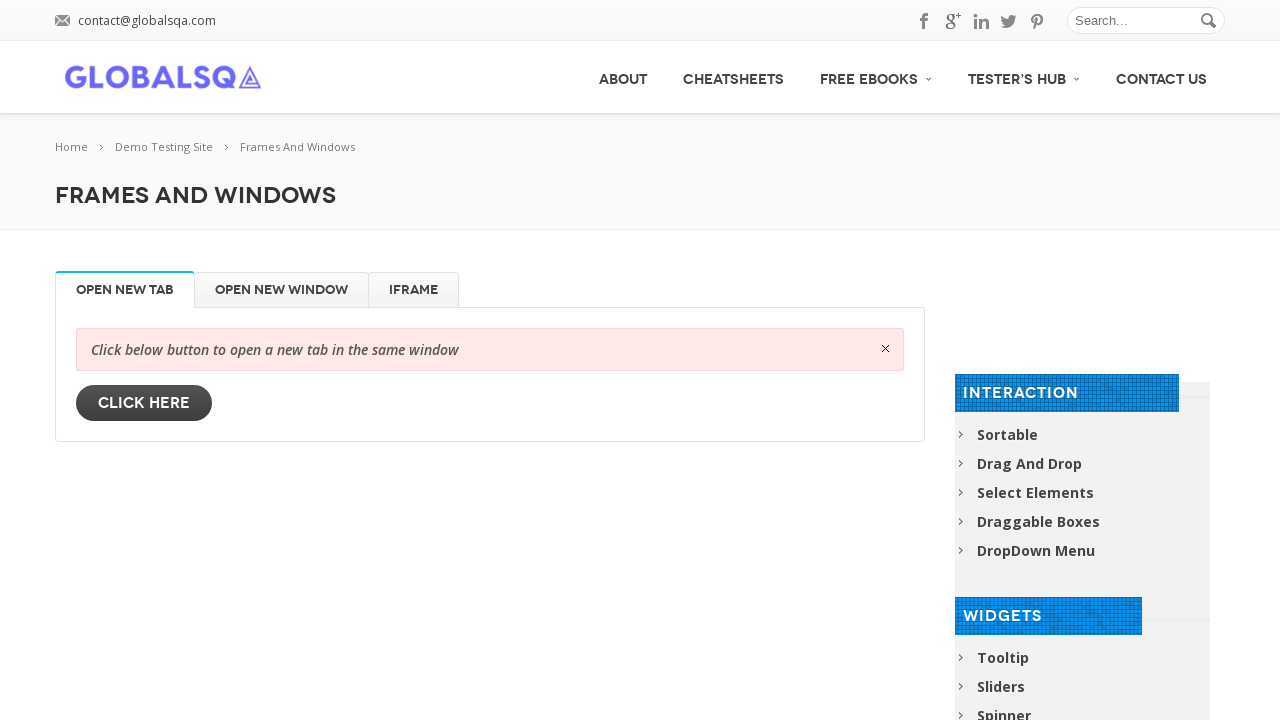

Clicked on first tab (Open New Window) at (282, 290) on xpath=//li[@class='resp-tab-item'][1]
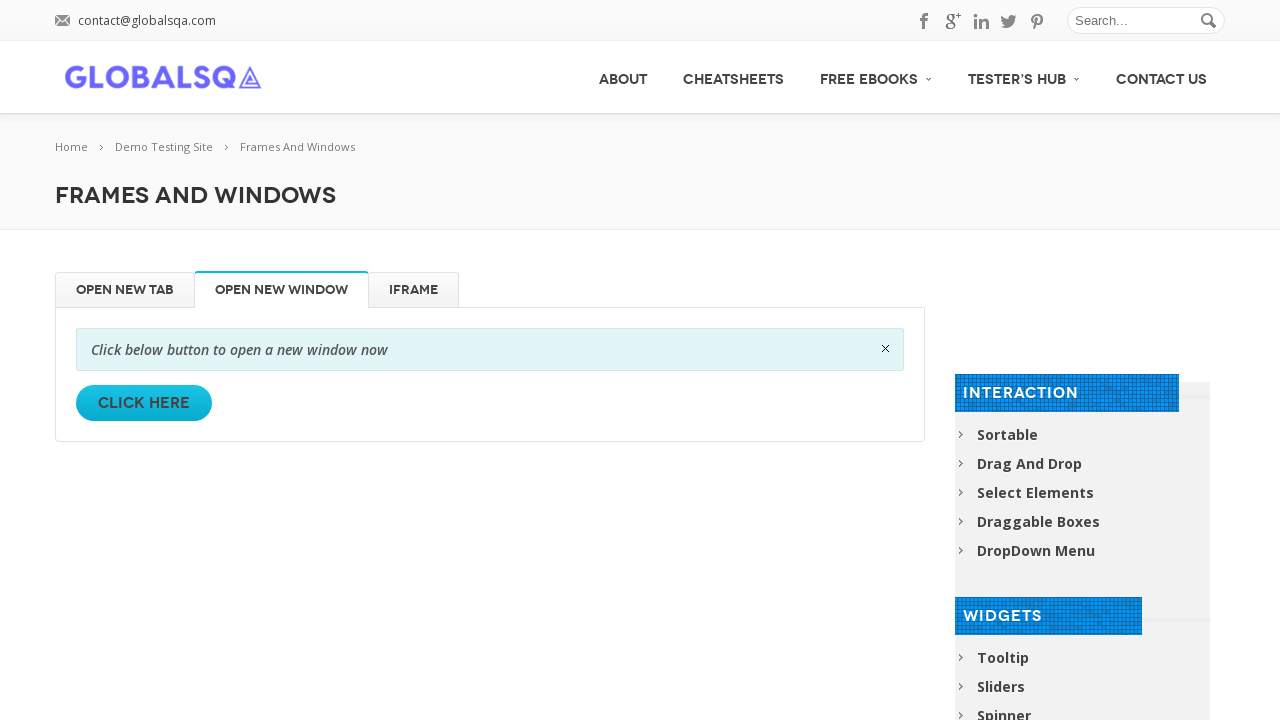

Verified 'Click below button to open a new window now' text is present
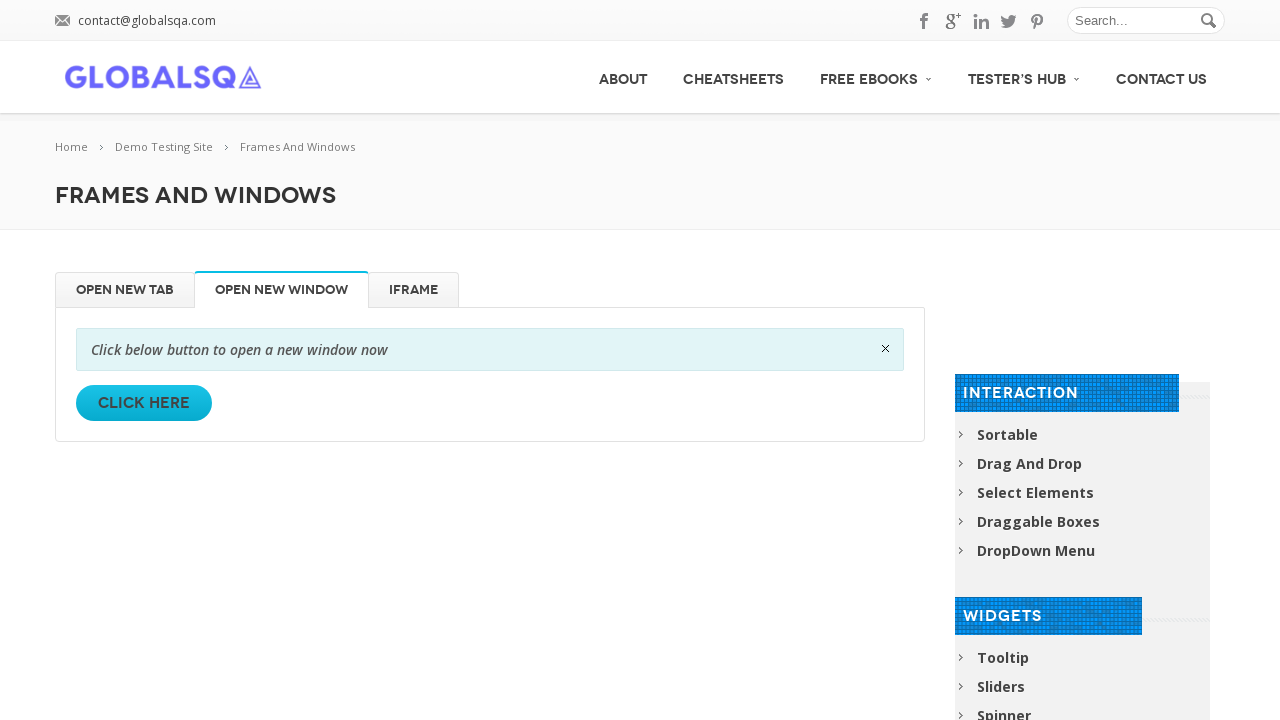

Clicked on second tab (iFrame) at (414, 290) on xpath=//li[@class='resp-tab-item'][2]
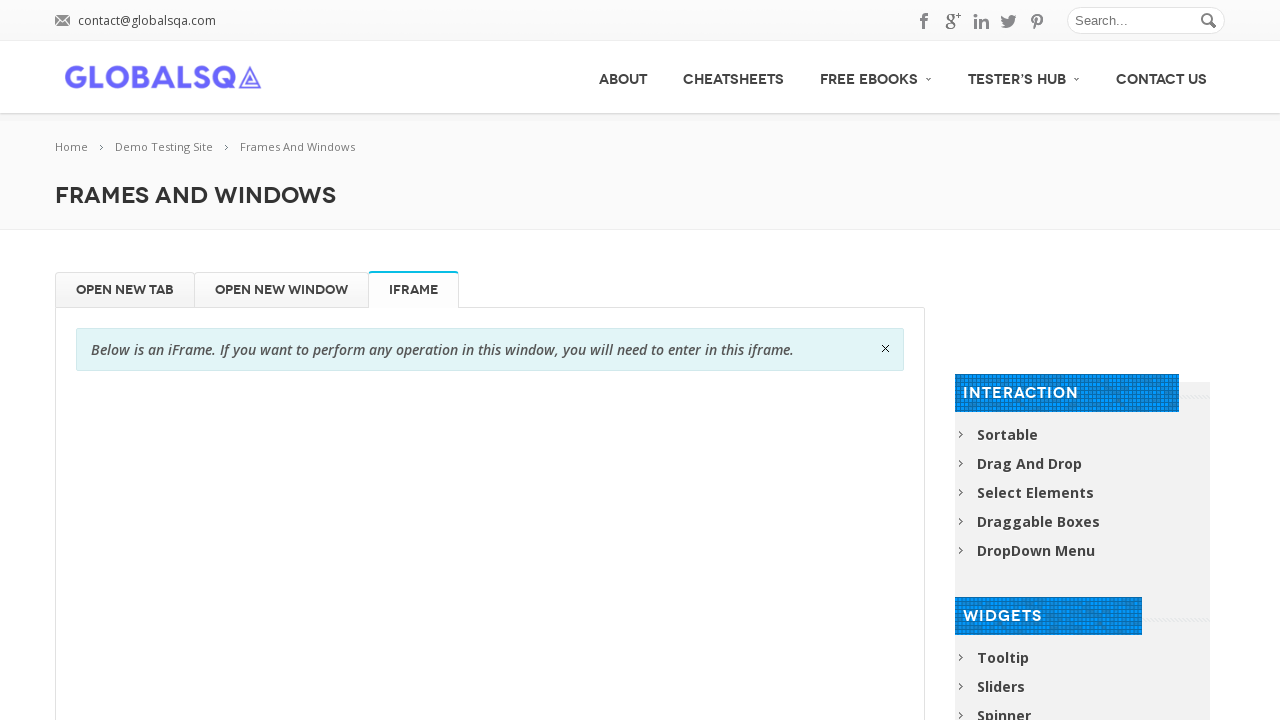

Verified iFrame instruction text is present
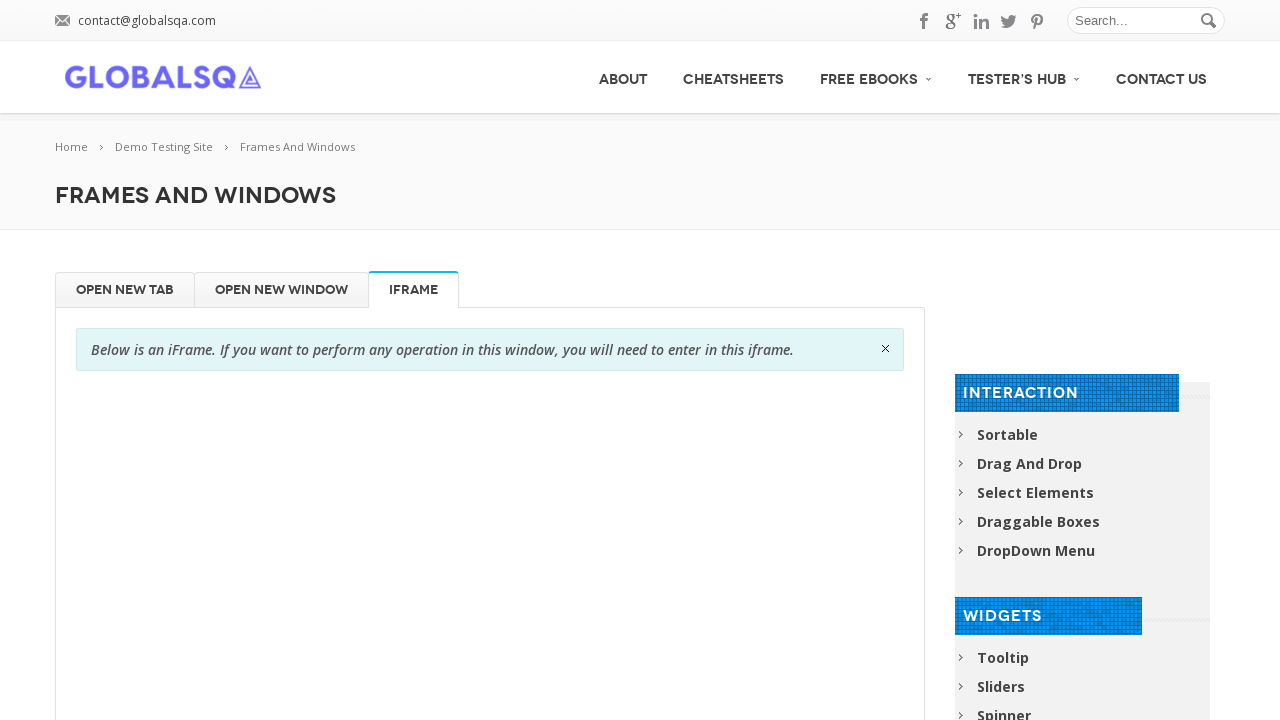

Scrolled down 200px to view iframes
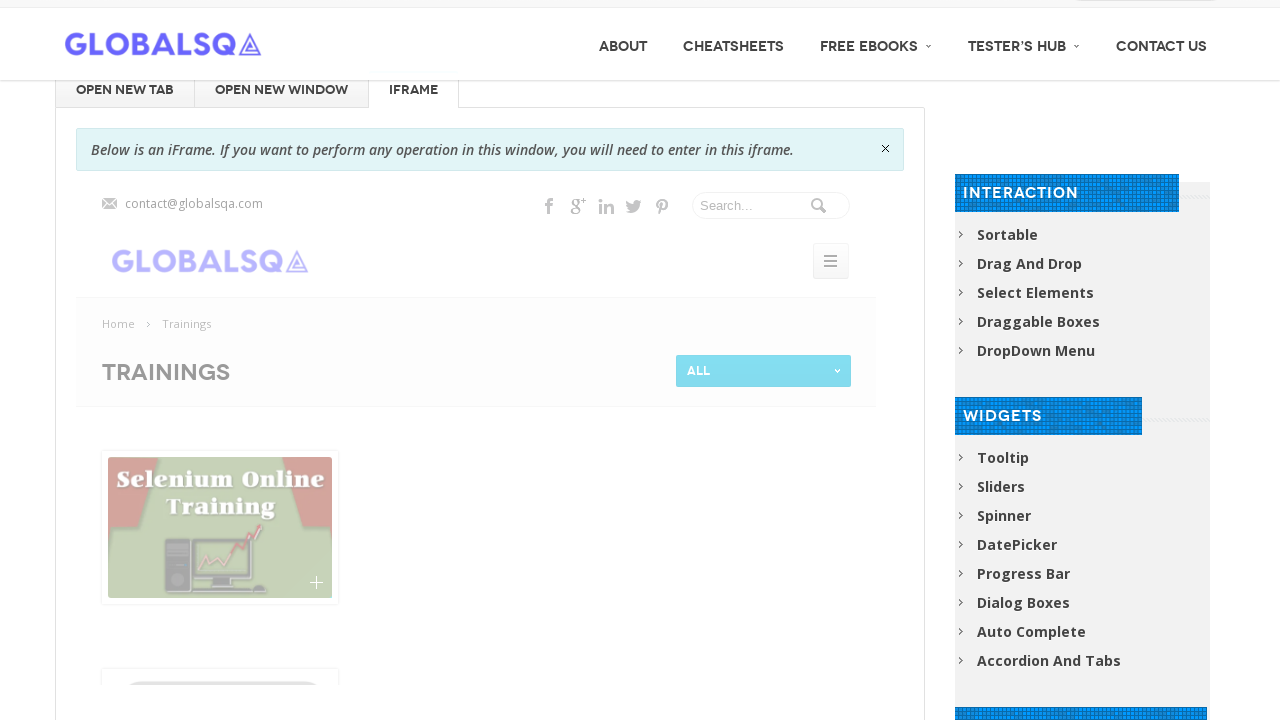

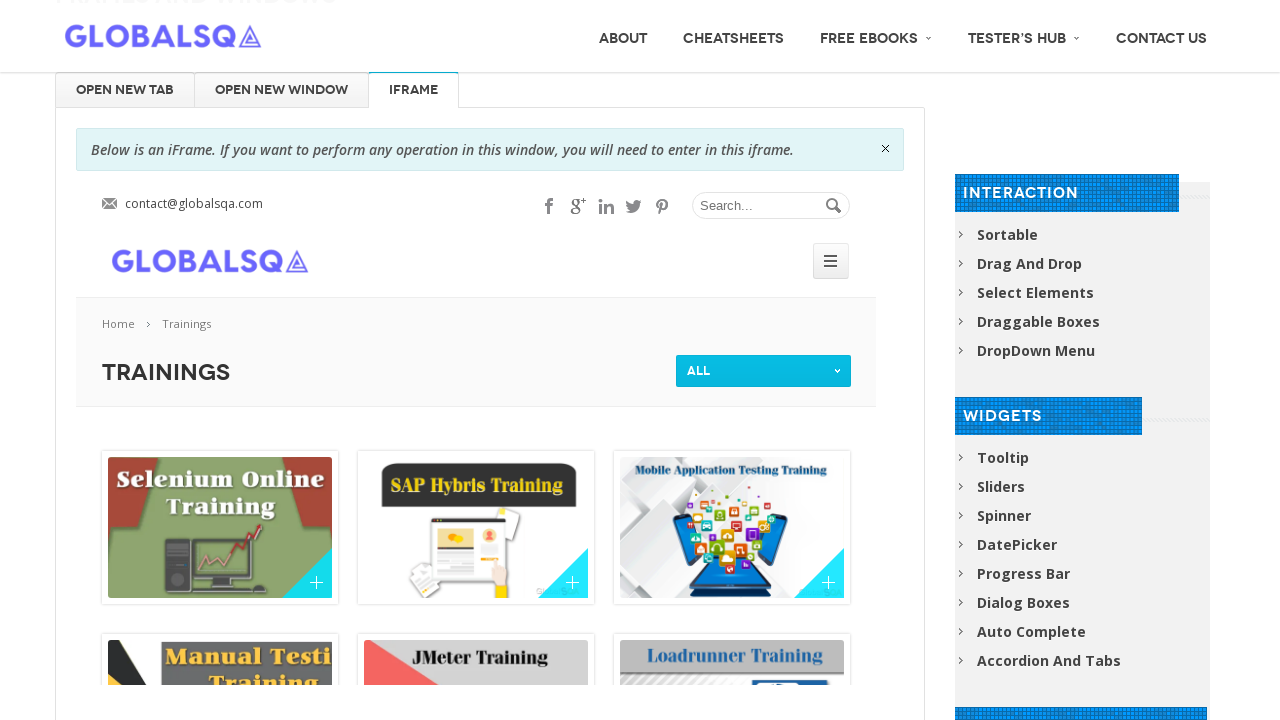